Navigates to a simple form page and locates the submit button element on the page

Starting URL: http://suninjuly.github.io/simple_form_find_task.html

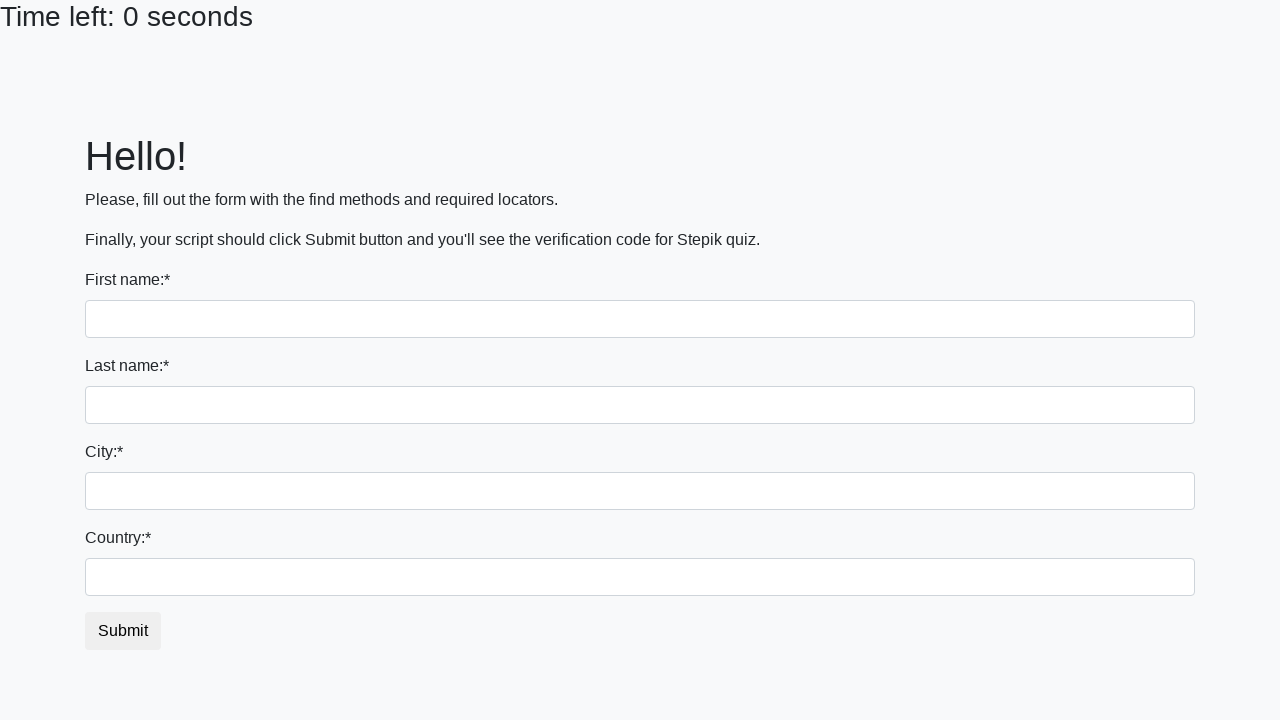

Waited for submit button element to be present on the page
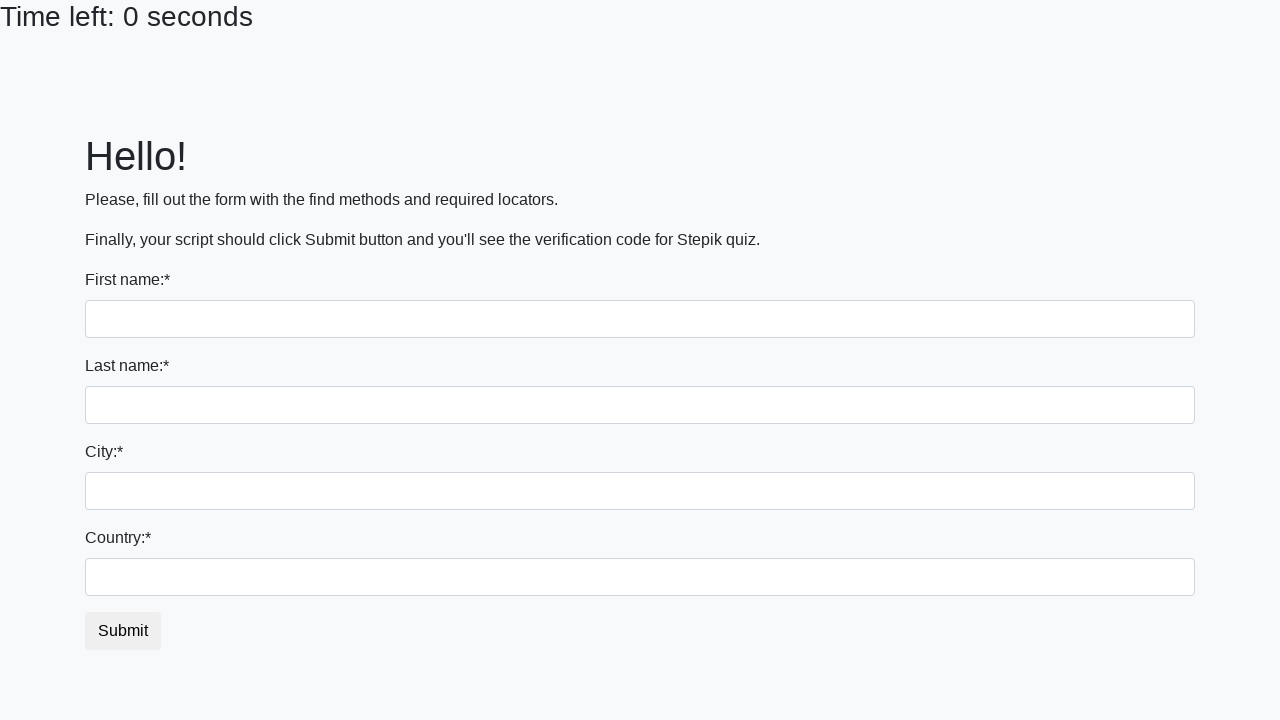

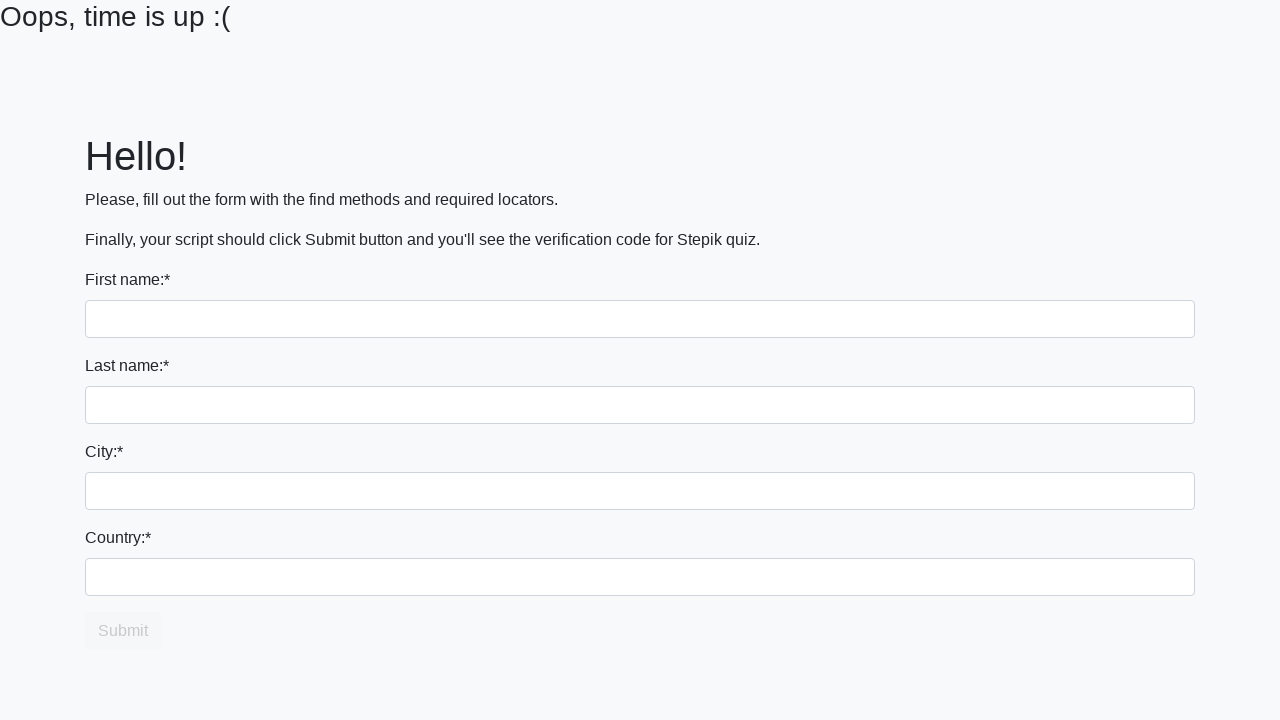